Tests un-marking items as complete by unchecking their toggle boxes

Starting URL: https://demo.playwright.dev/todomvc

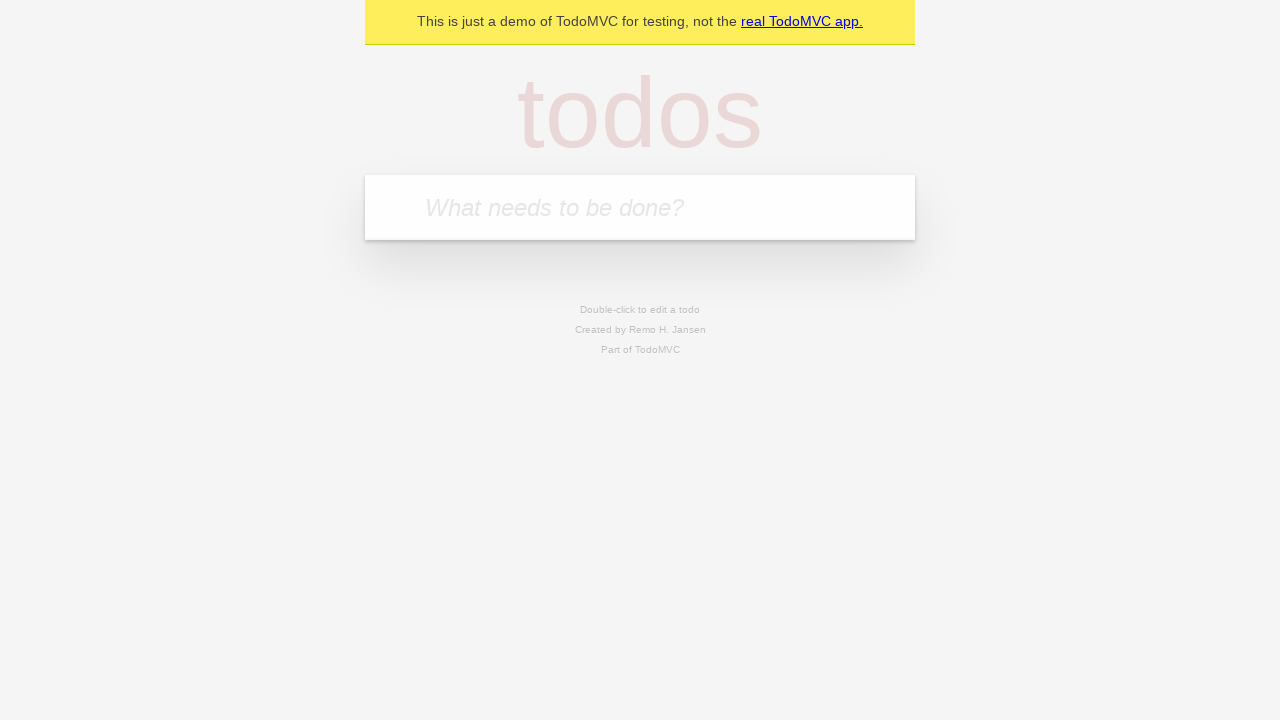

Filled new todo field with 'buy some cheese' on .new-todo
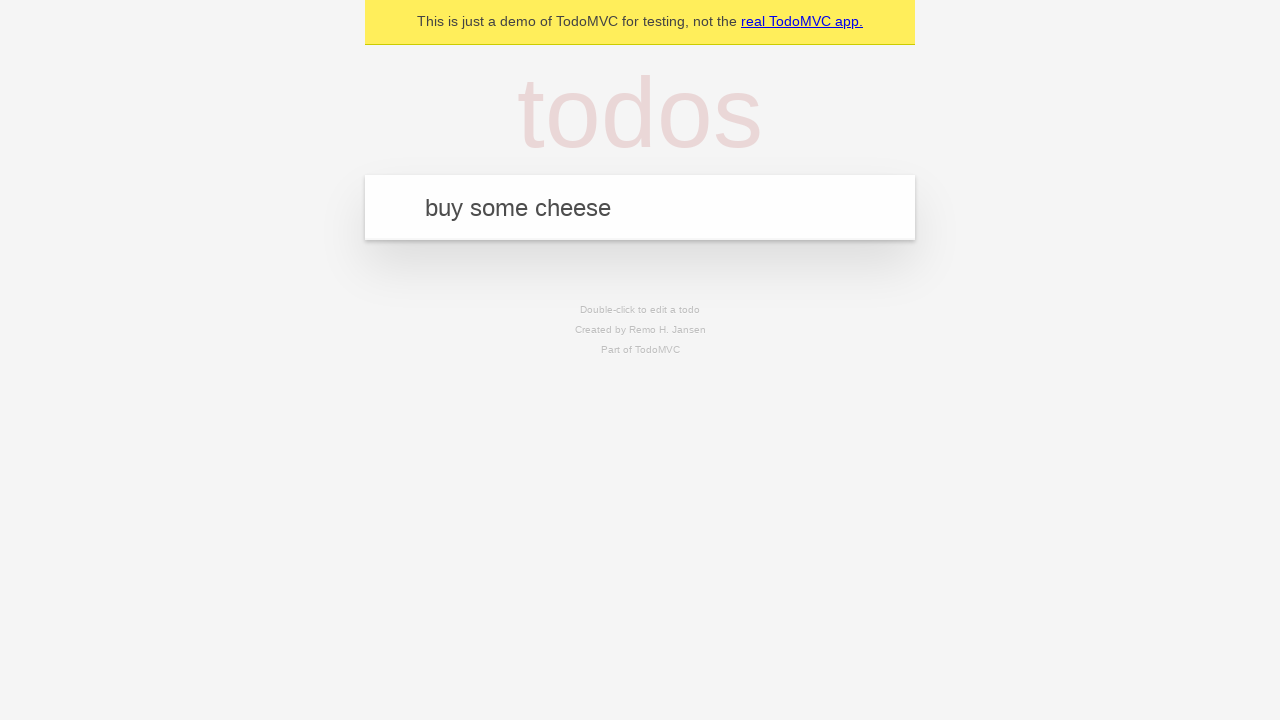

Pressed Enter to create first todo item on .new-todo
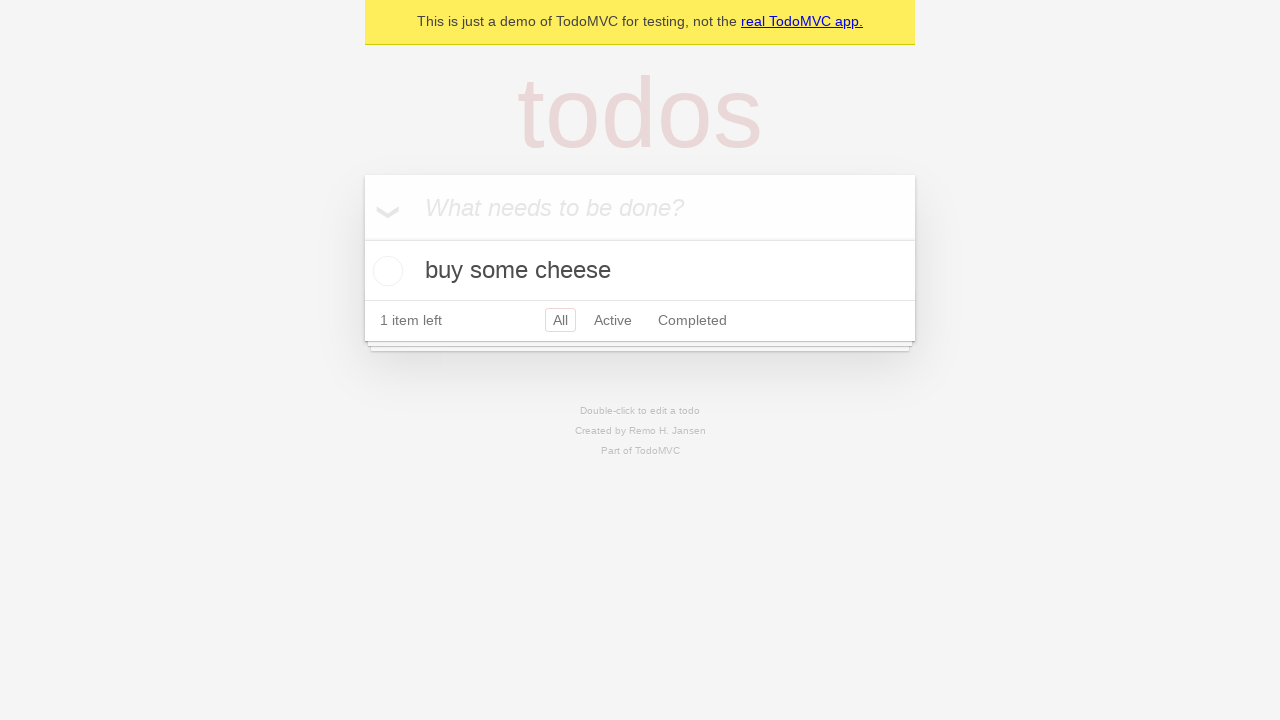

Filled new todo field with 'feed the cat' on .new-todo
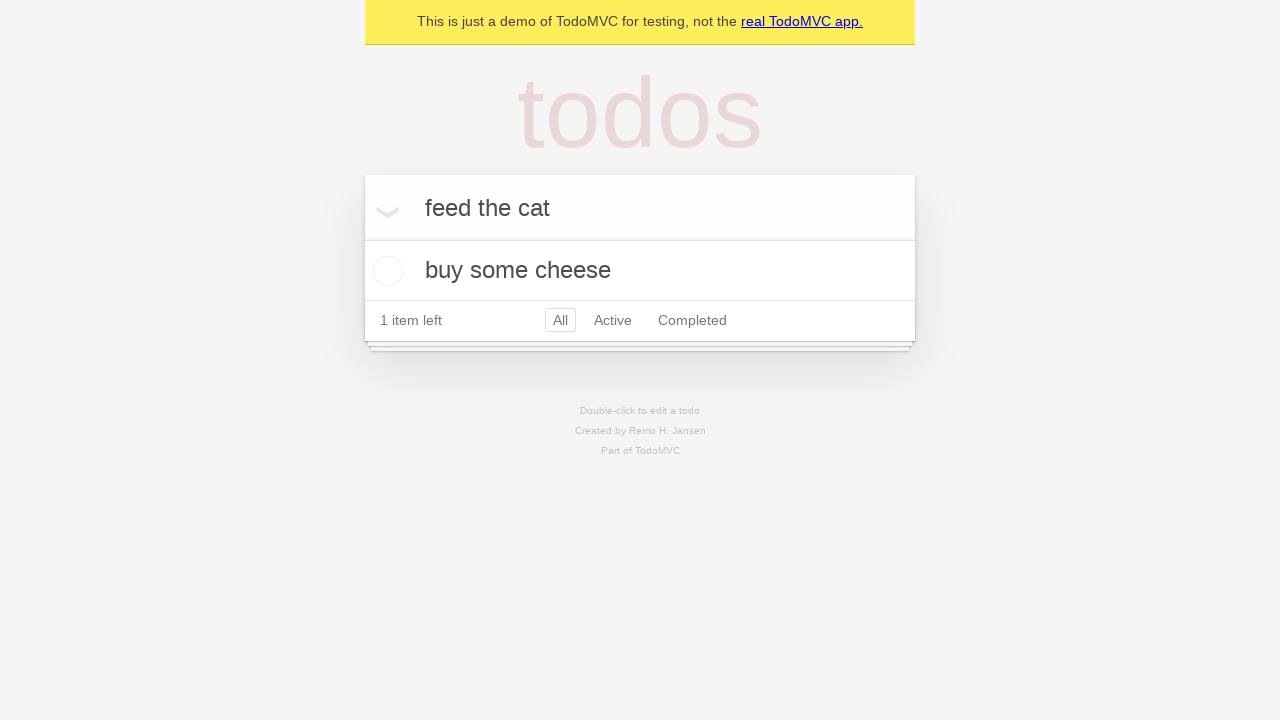

Pressed Enter to create second todo item on .new-todo
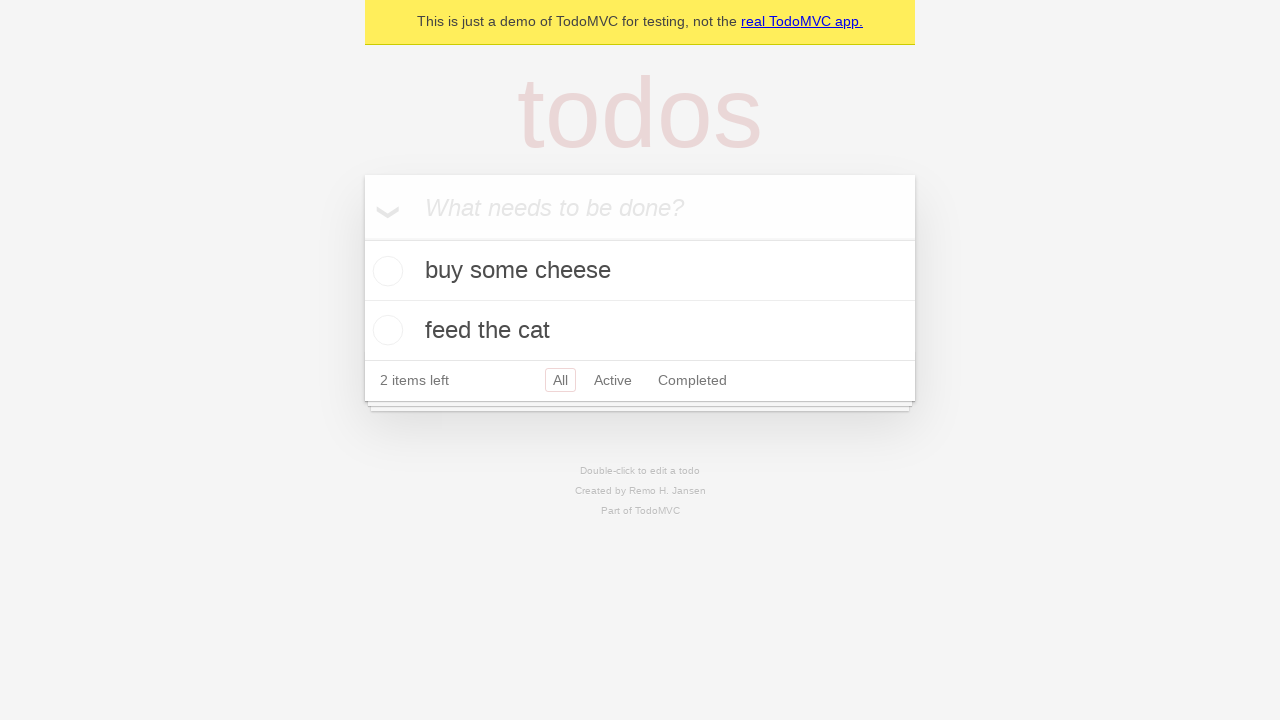

Located first todo item
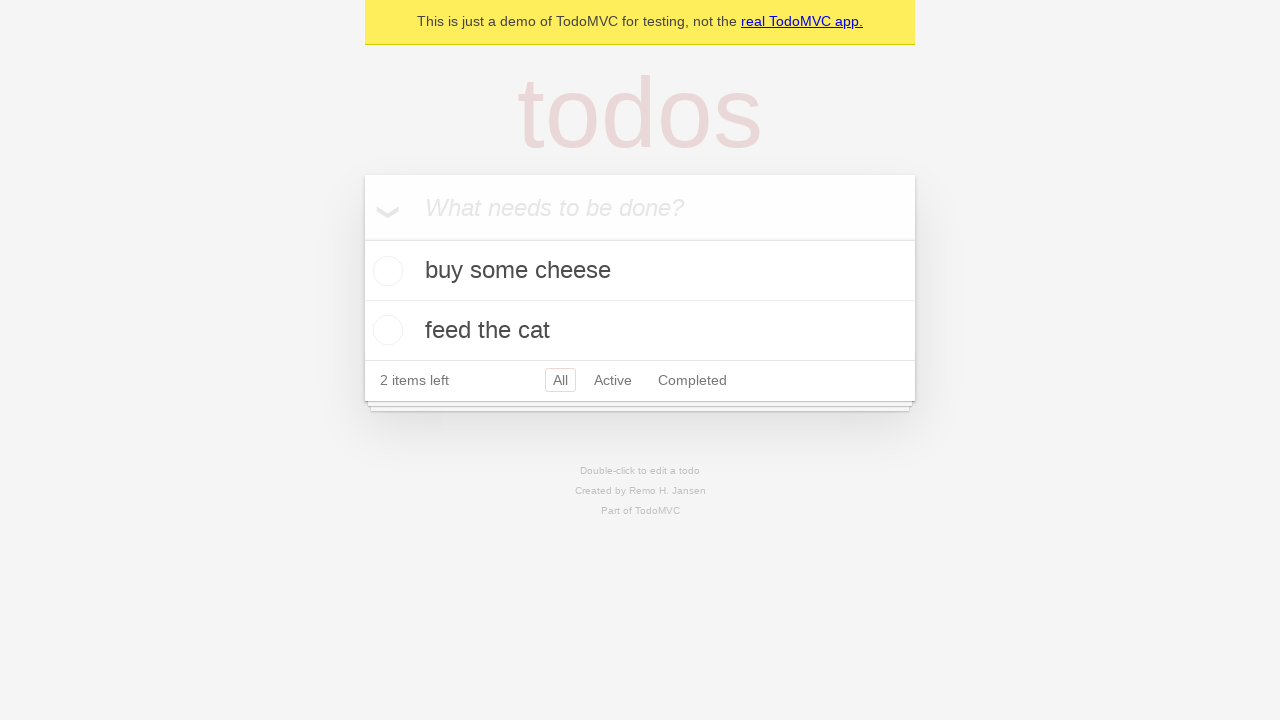

Checked the first todo item as complete at (385, 271) on .todo-list li >> nth=0 >> .toggle
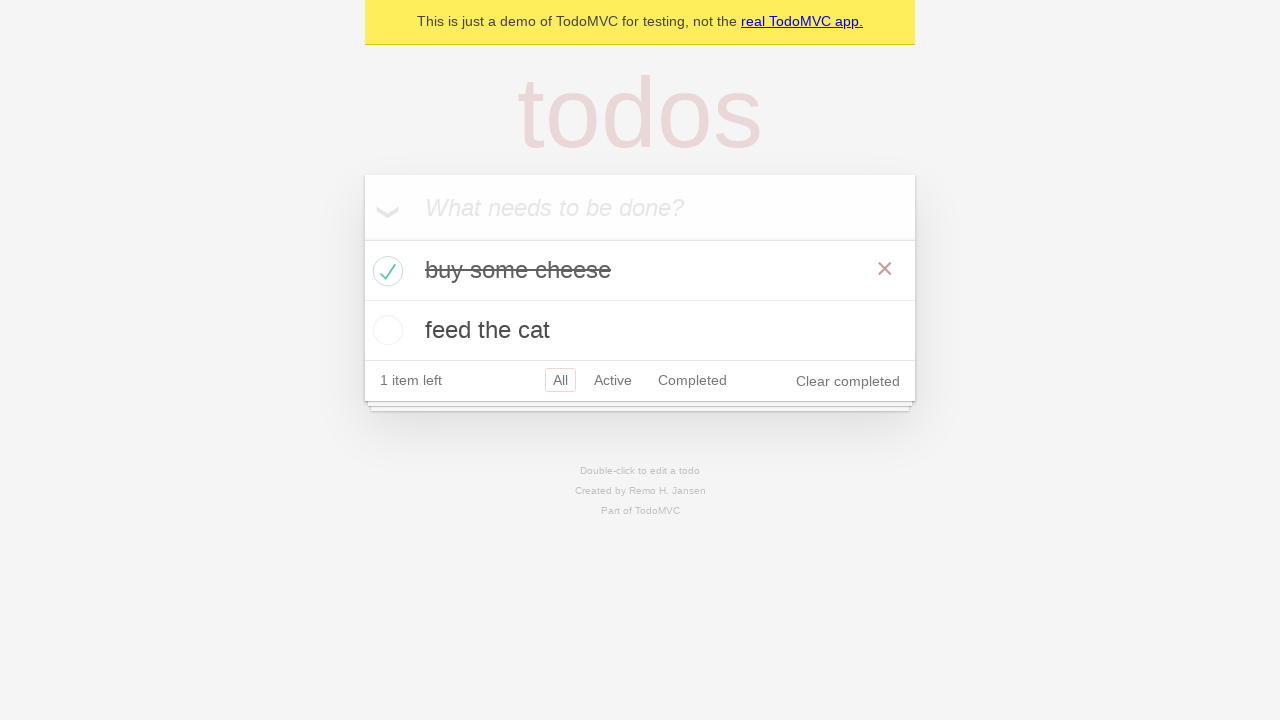

Unchecked the first todo item to mark as incomplete at (385, 271) on .todo-list li >> nth=0 >> .toggle
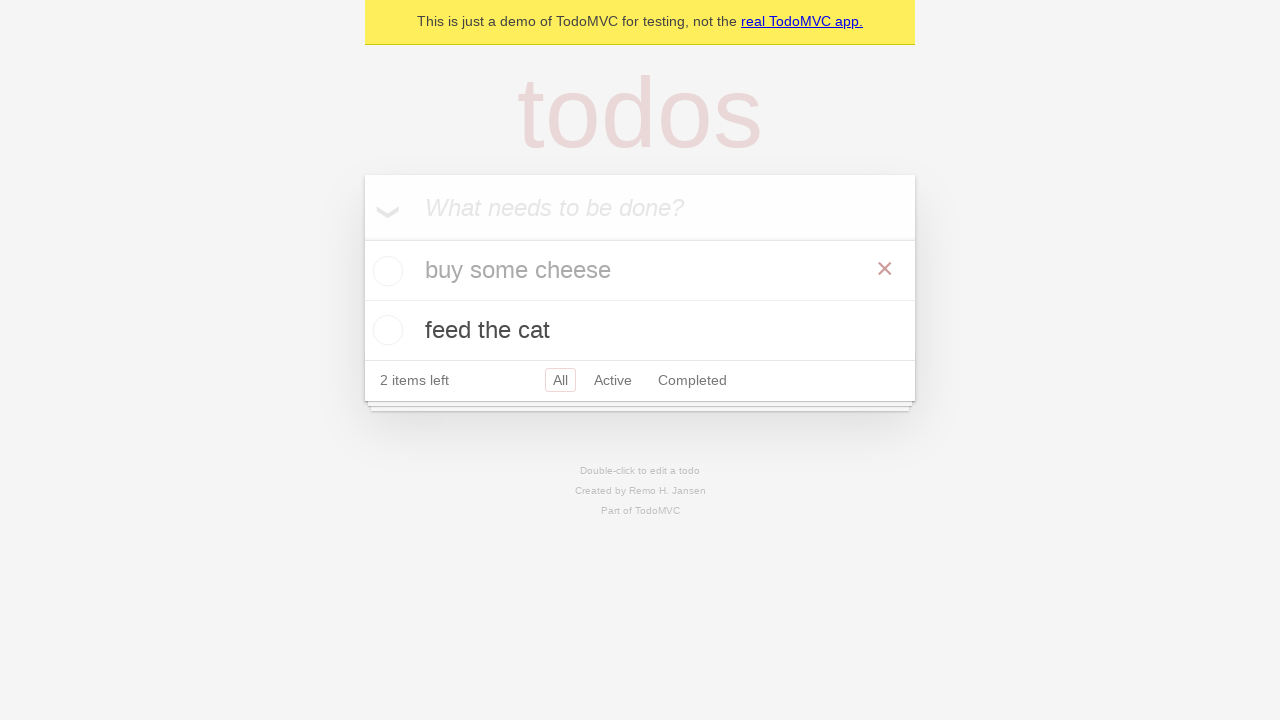

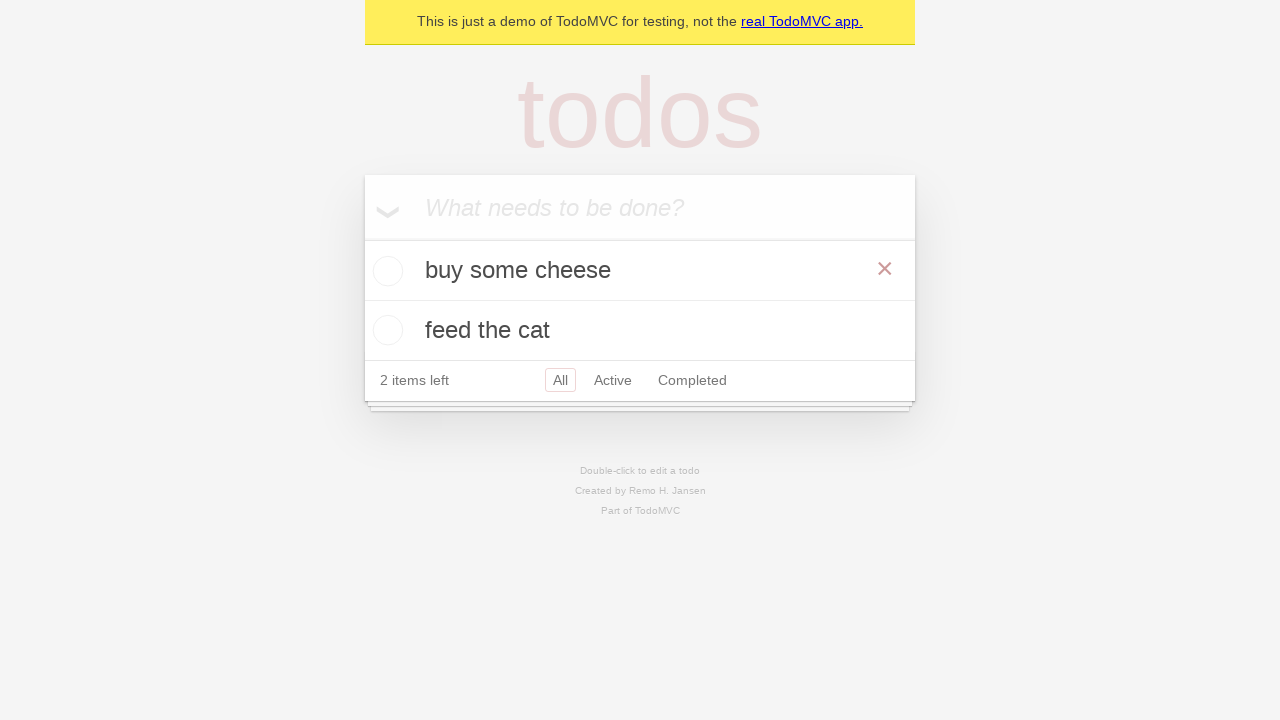